Tests dynamic controls functionality by clicking Remove button, verifying "It's gone!" message appears, then clicking Add button and verifying "It's back!" message appears

Starting URL: https://the-internet.herokuapp.com/dynamic_controls

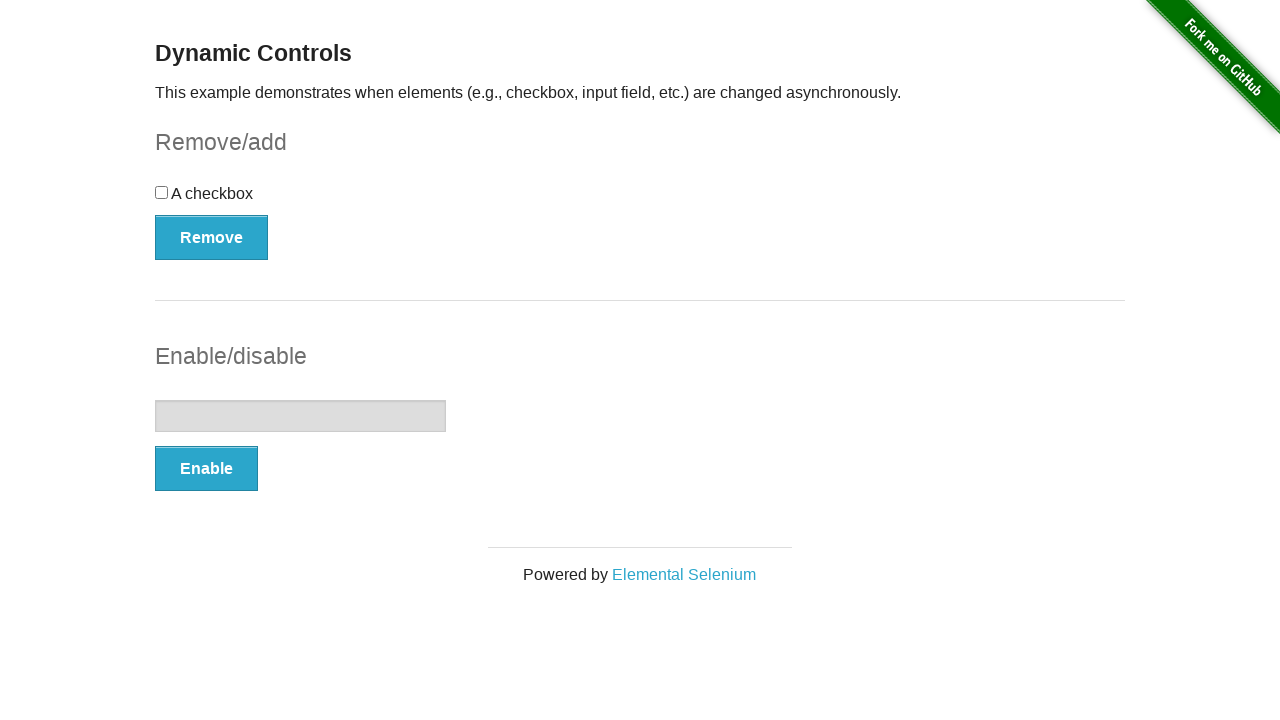

Clicked Remove button at (212, 237) on xpath=//button[.='Remove']
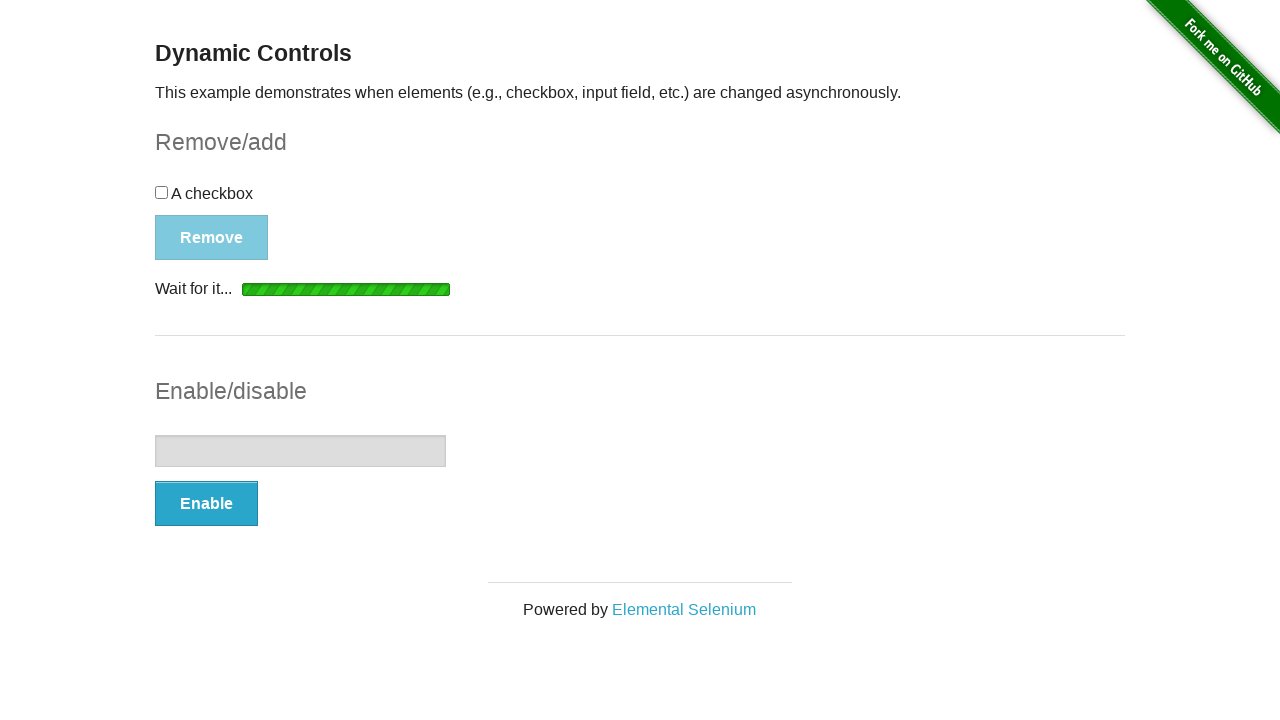

Waited for message element to appear
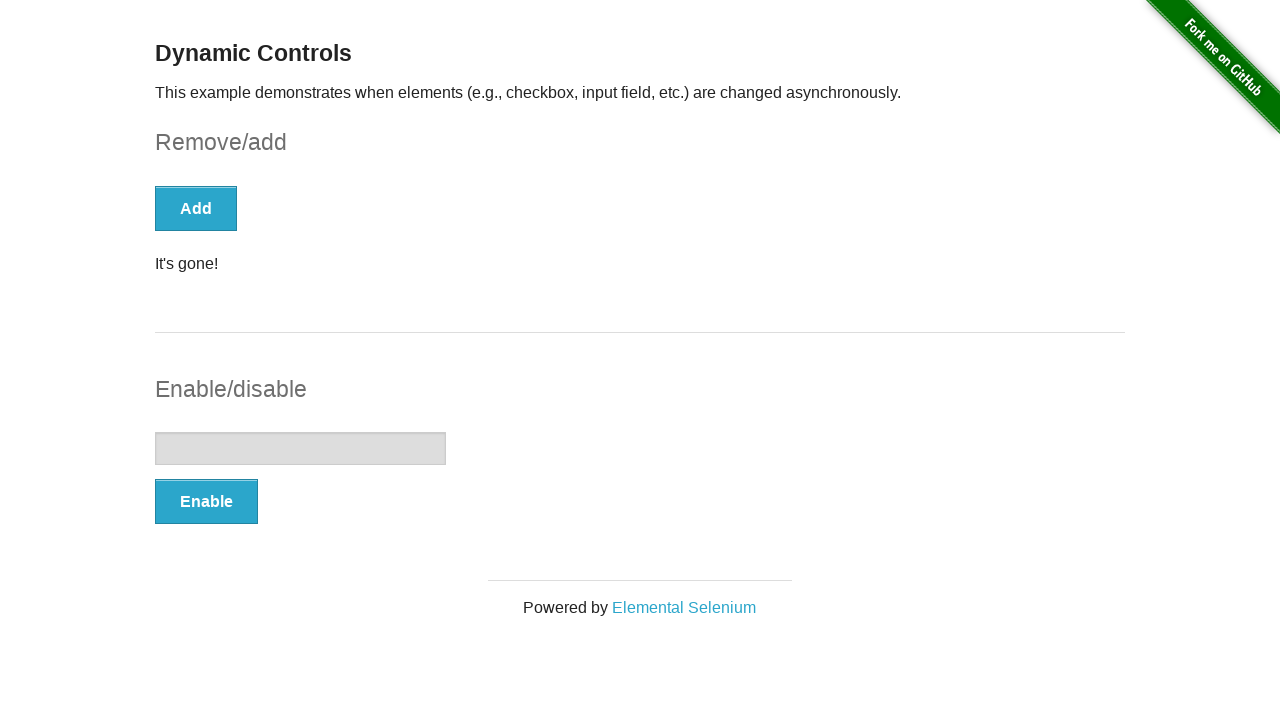

Verified 'It's gone!' message is displayed
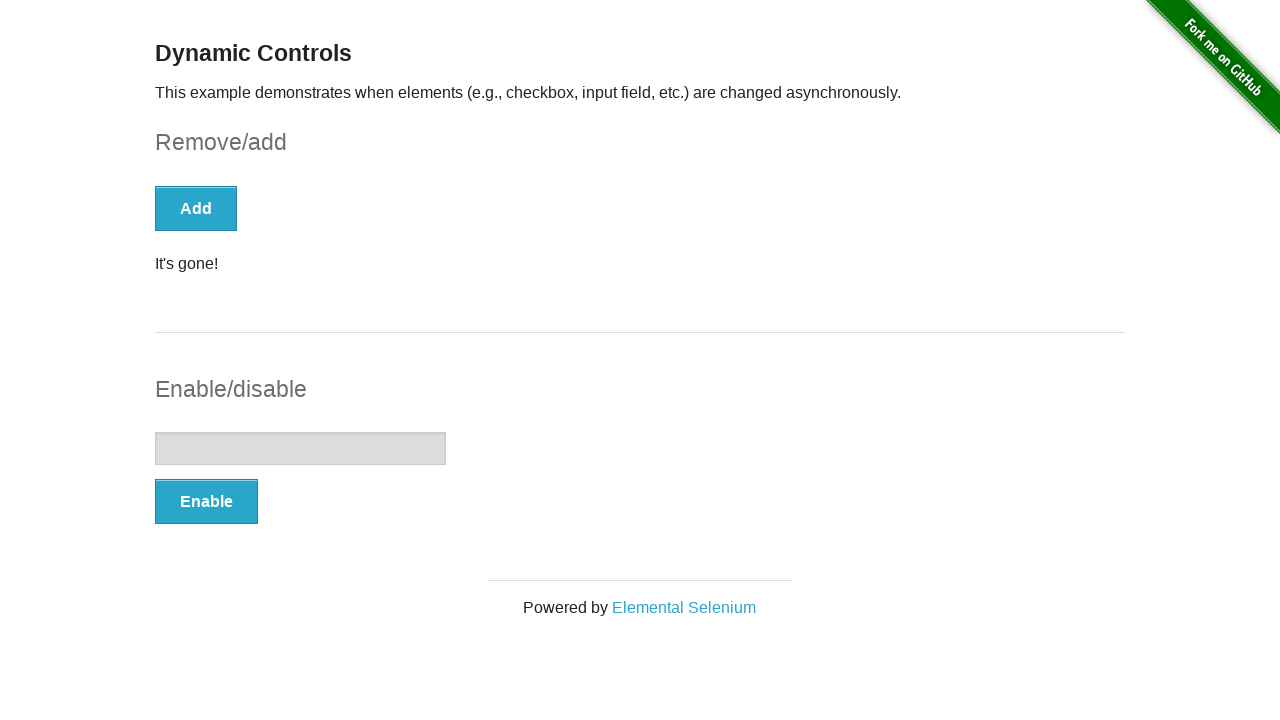

Clicked Add button at (196, 208) on xpath=//button[.='Add']
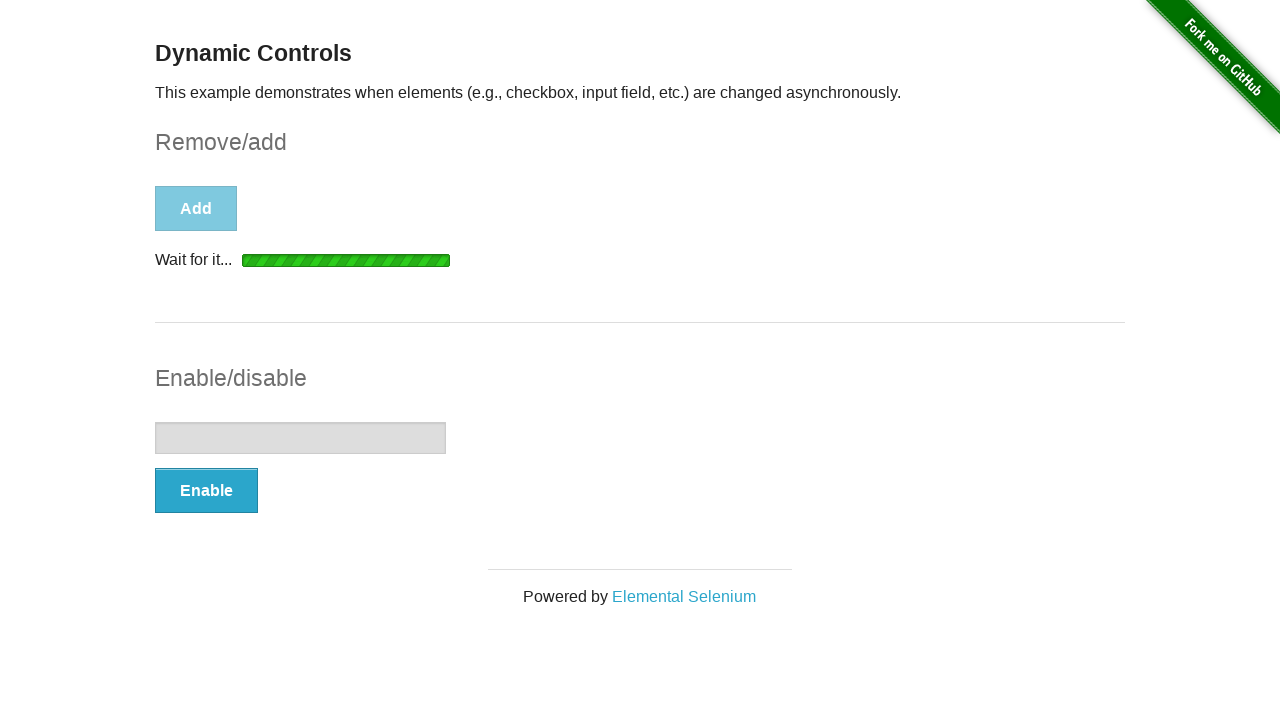

Waited for message element to appear
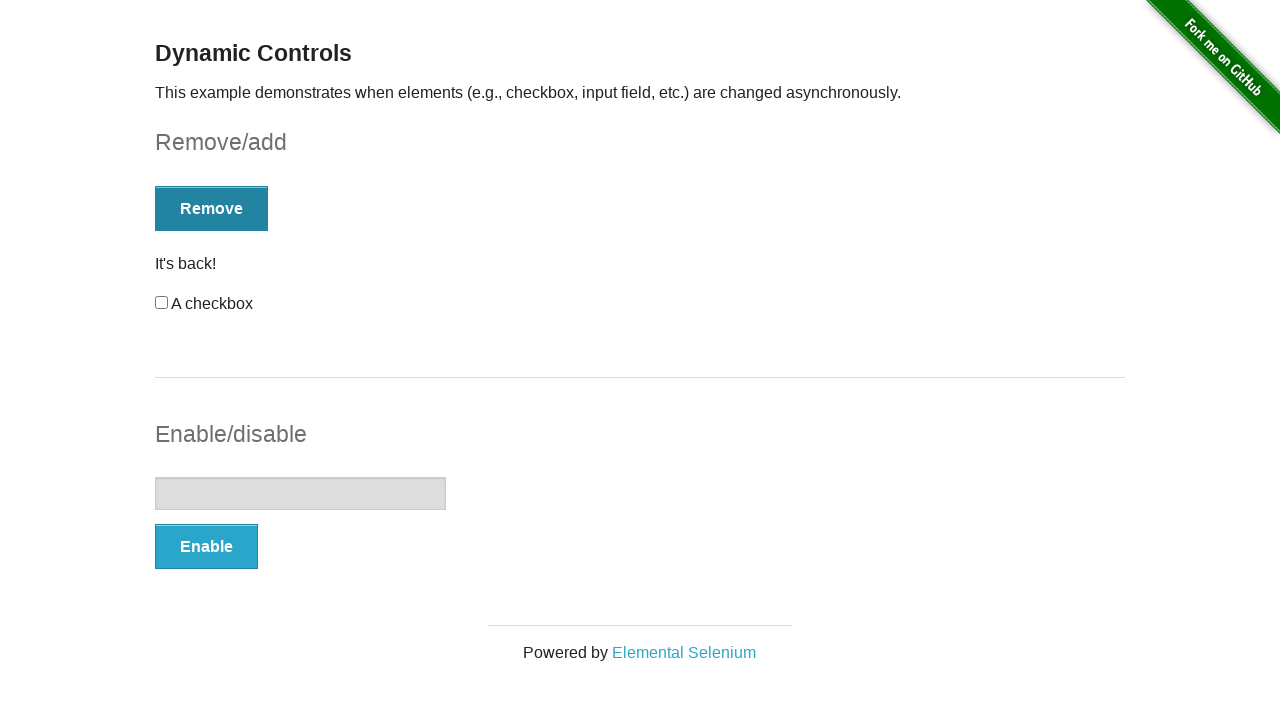

Verified 'It's back!' message is displayed
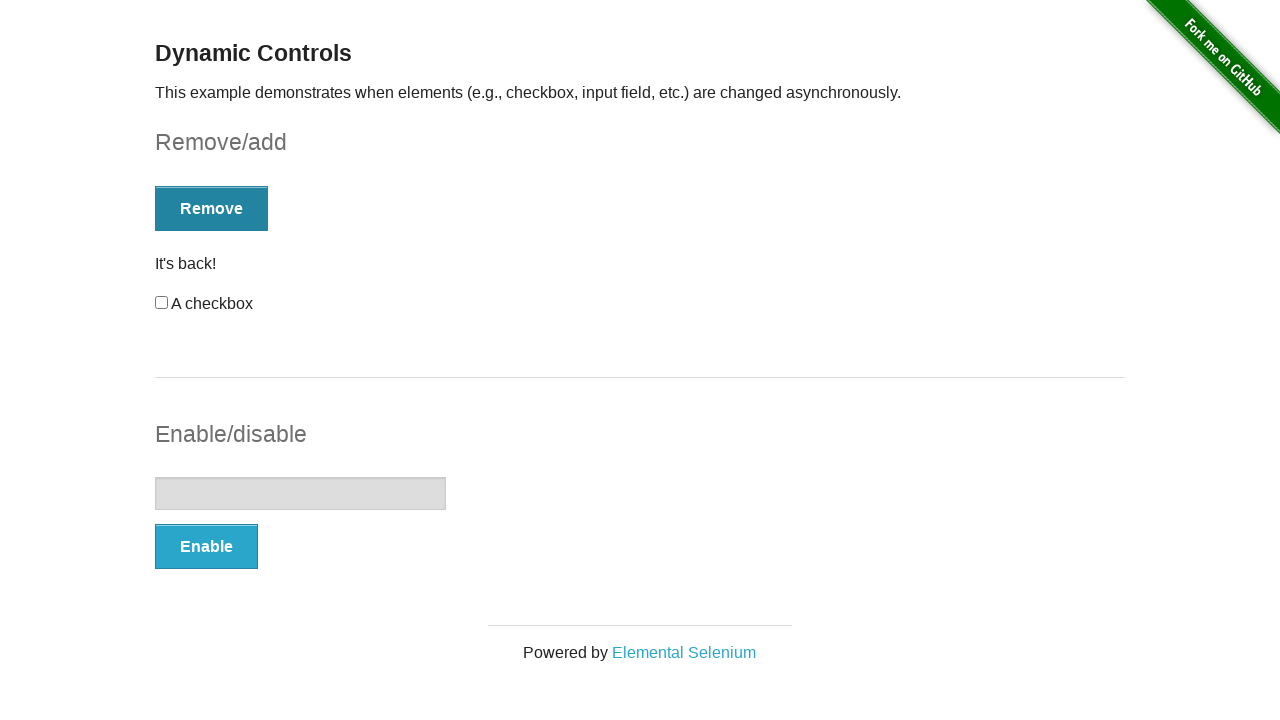

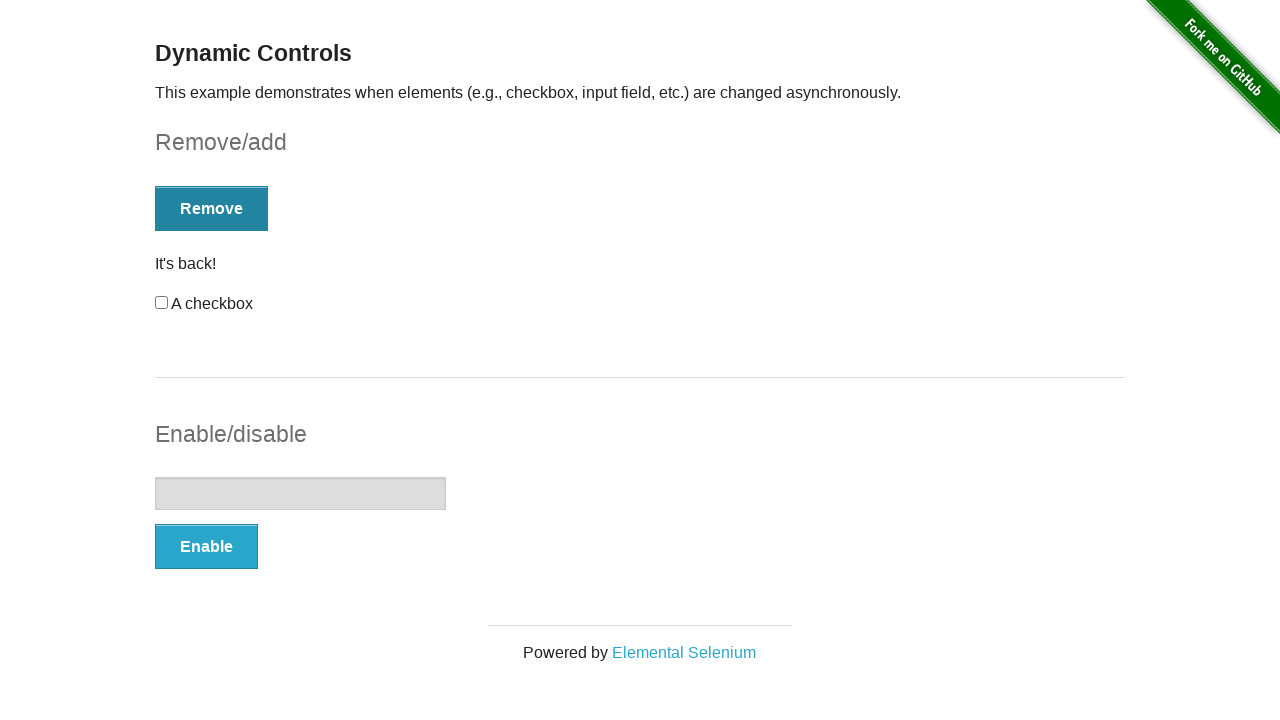